Tests right-click context menu interaction by right-clicking on a "Framework" heading element and navigating through the browser's context menu using keyboard keys to select an option.

Starting URL: http://greenstech.in/selenium-course-content.html

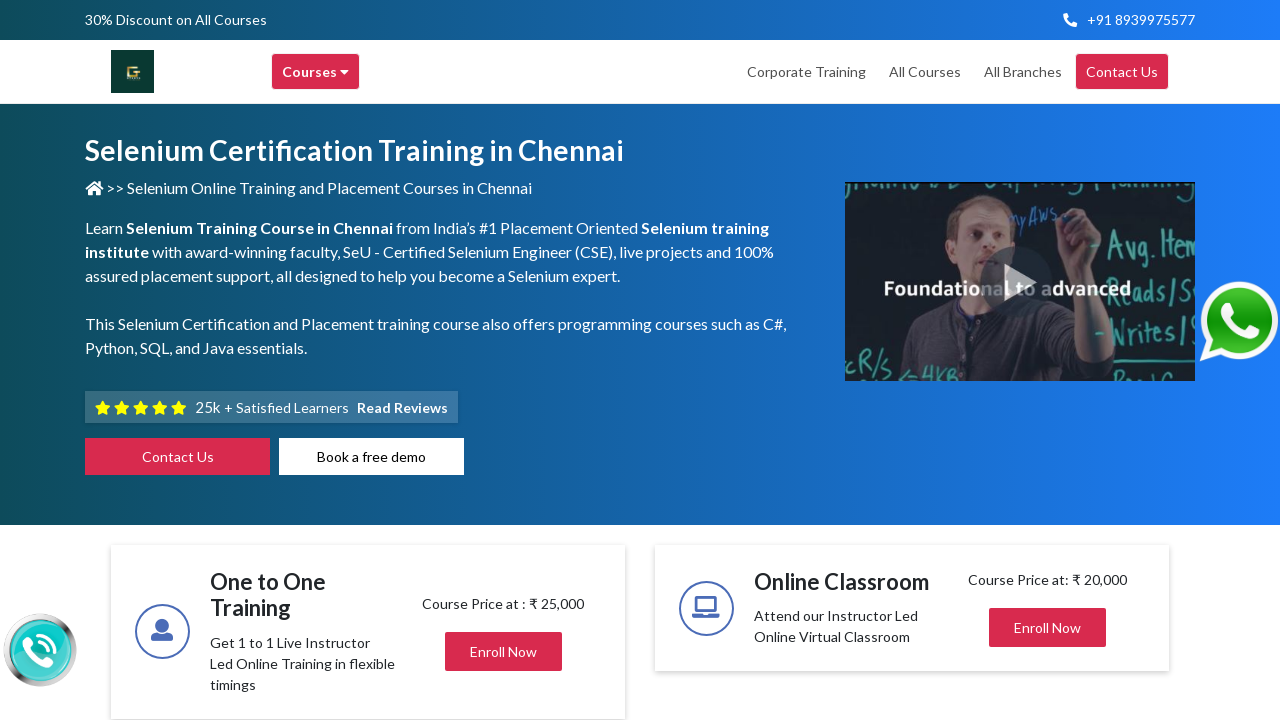

Set viewport size to 1920x1080
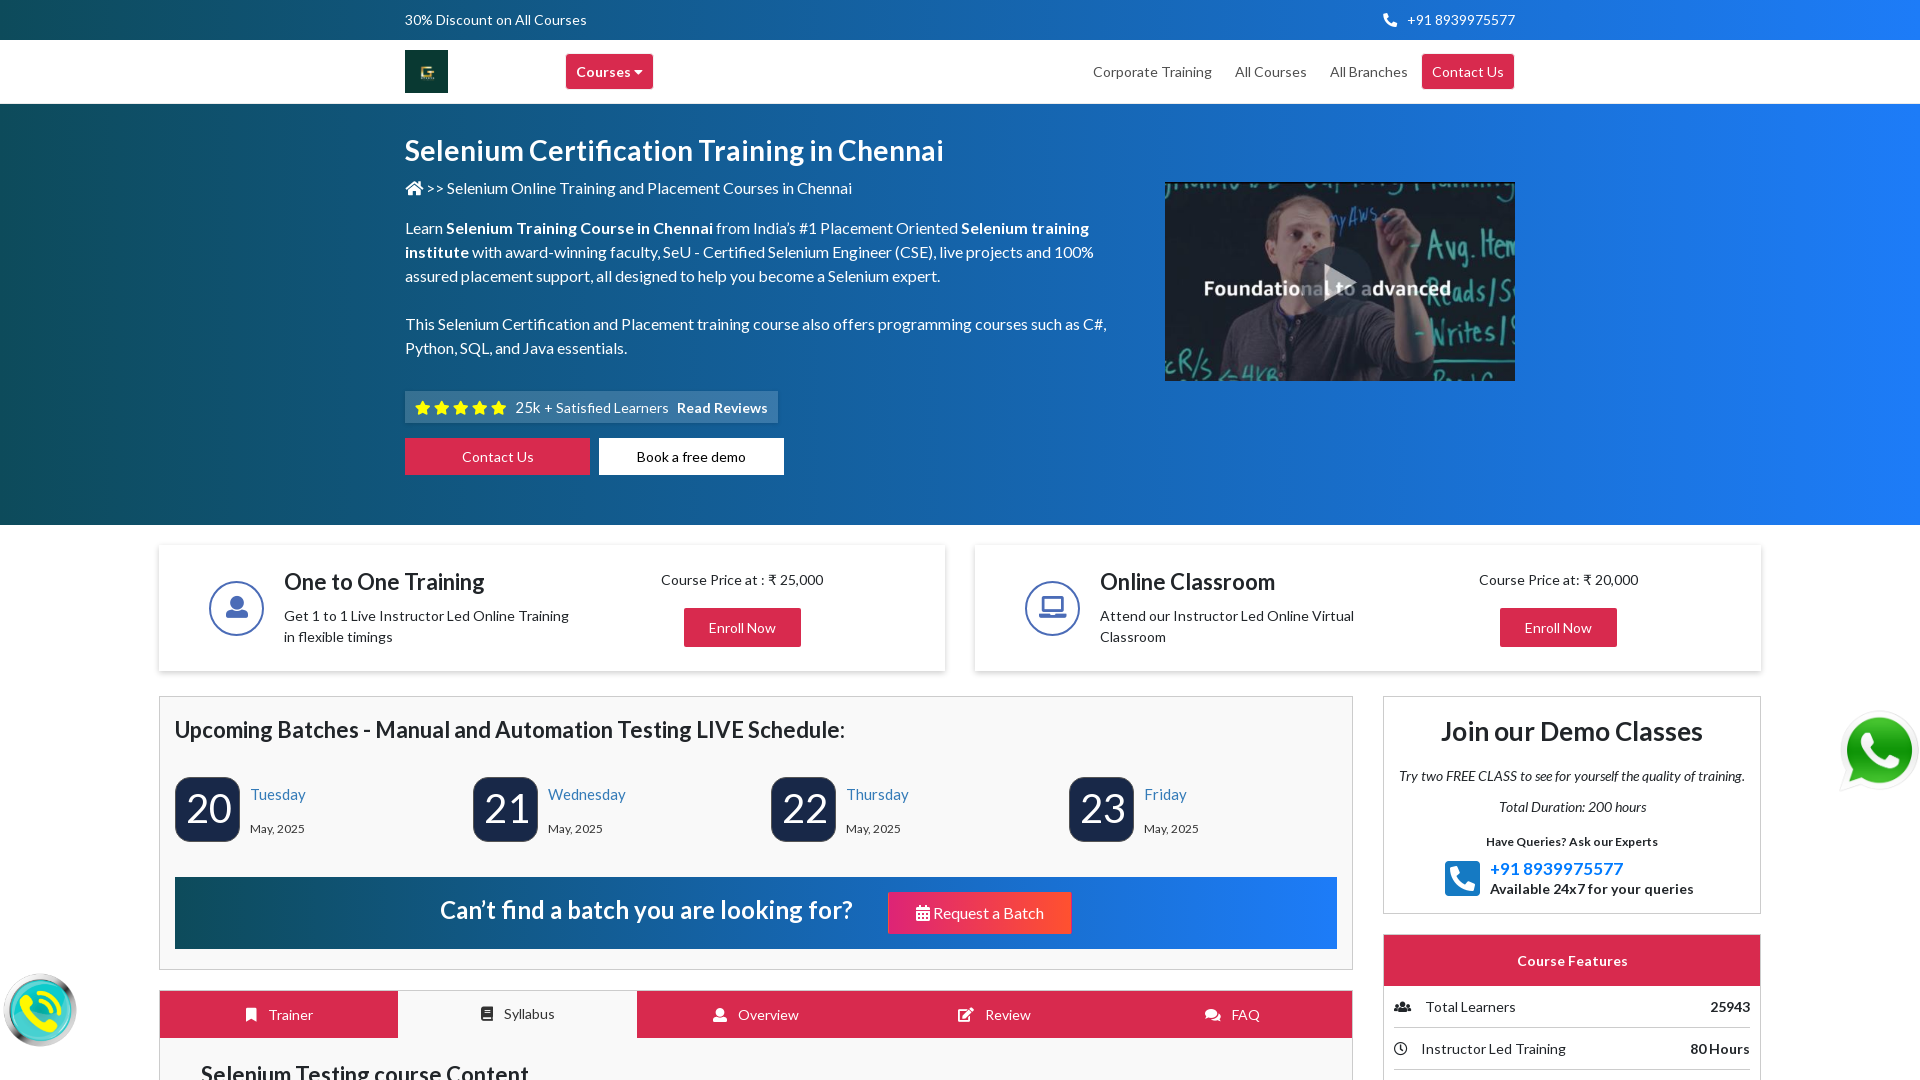

Framework heading element loaded
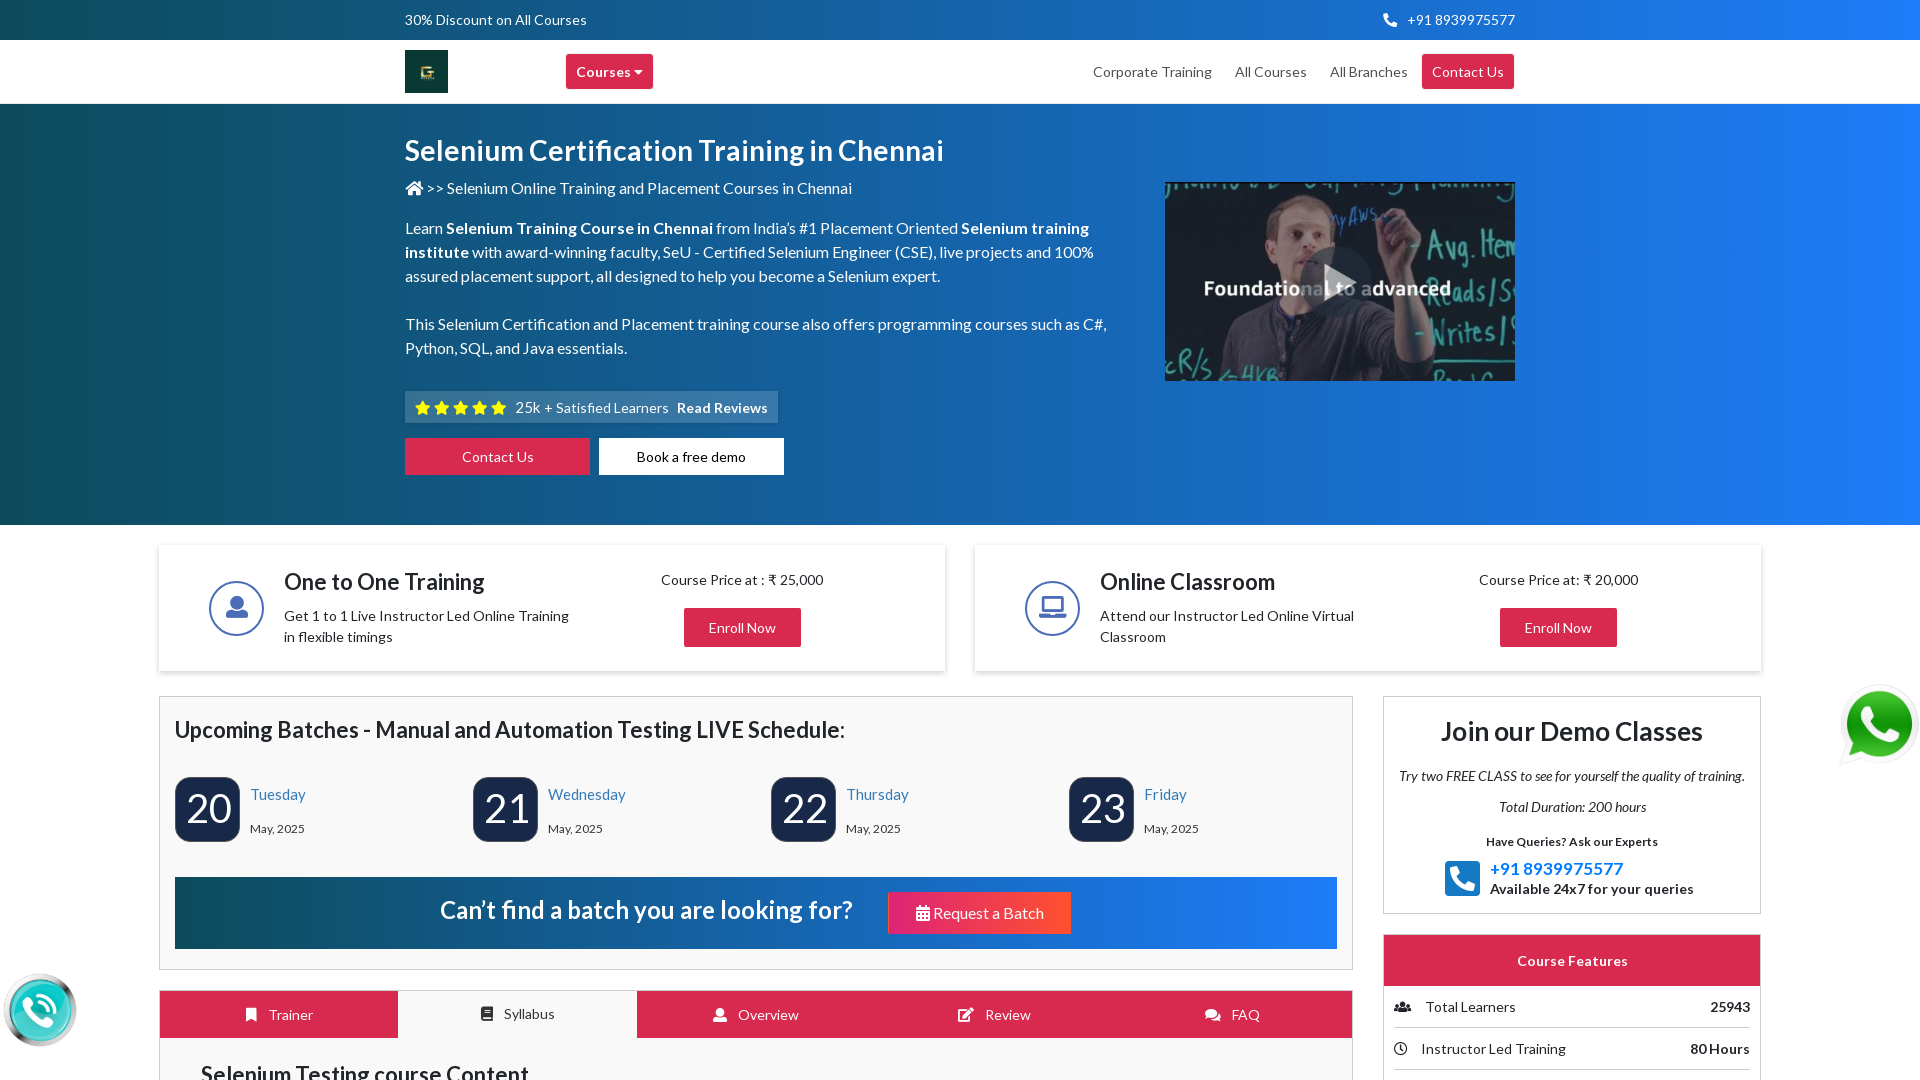

Right-clicked on Framework heading element to open context menu at (1477, 540) on (//h2[@class='mb-0'])[6]
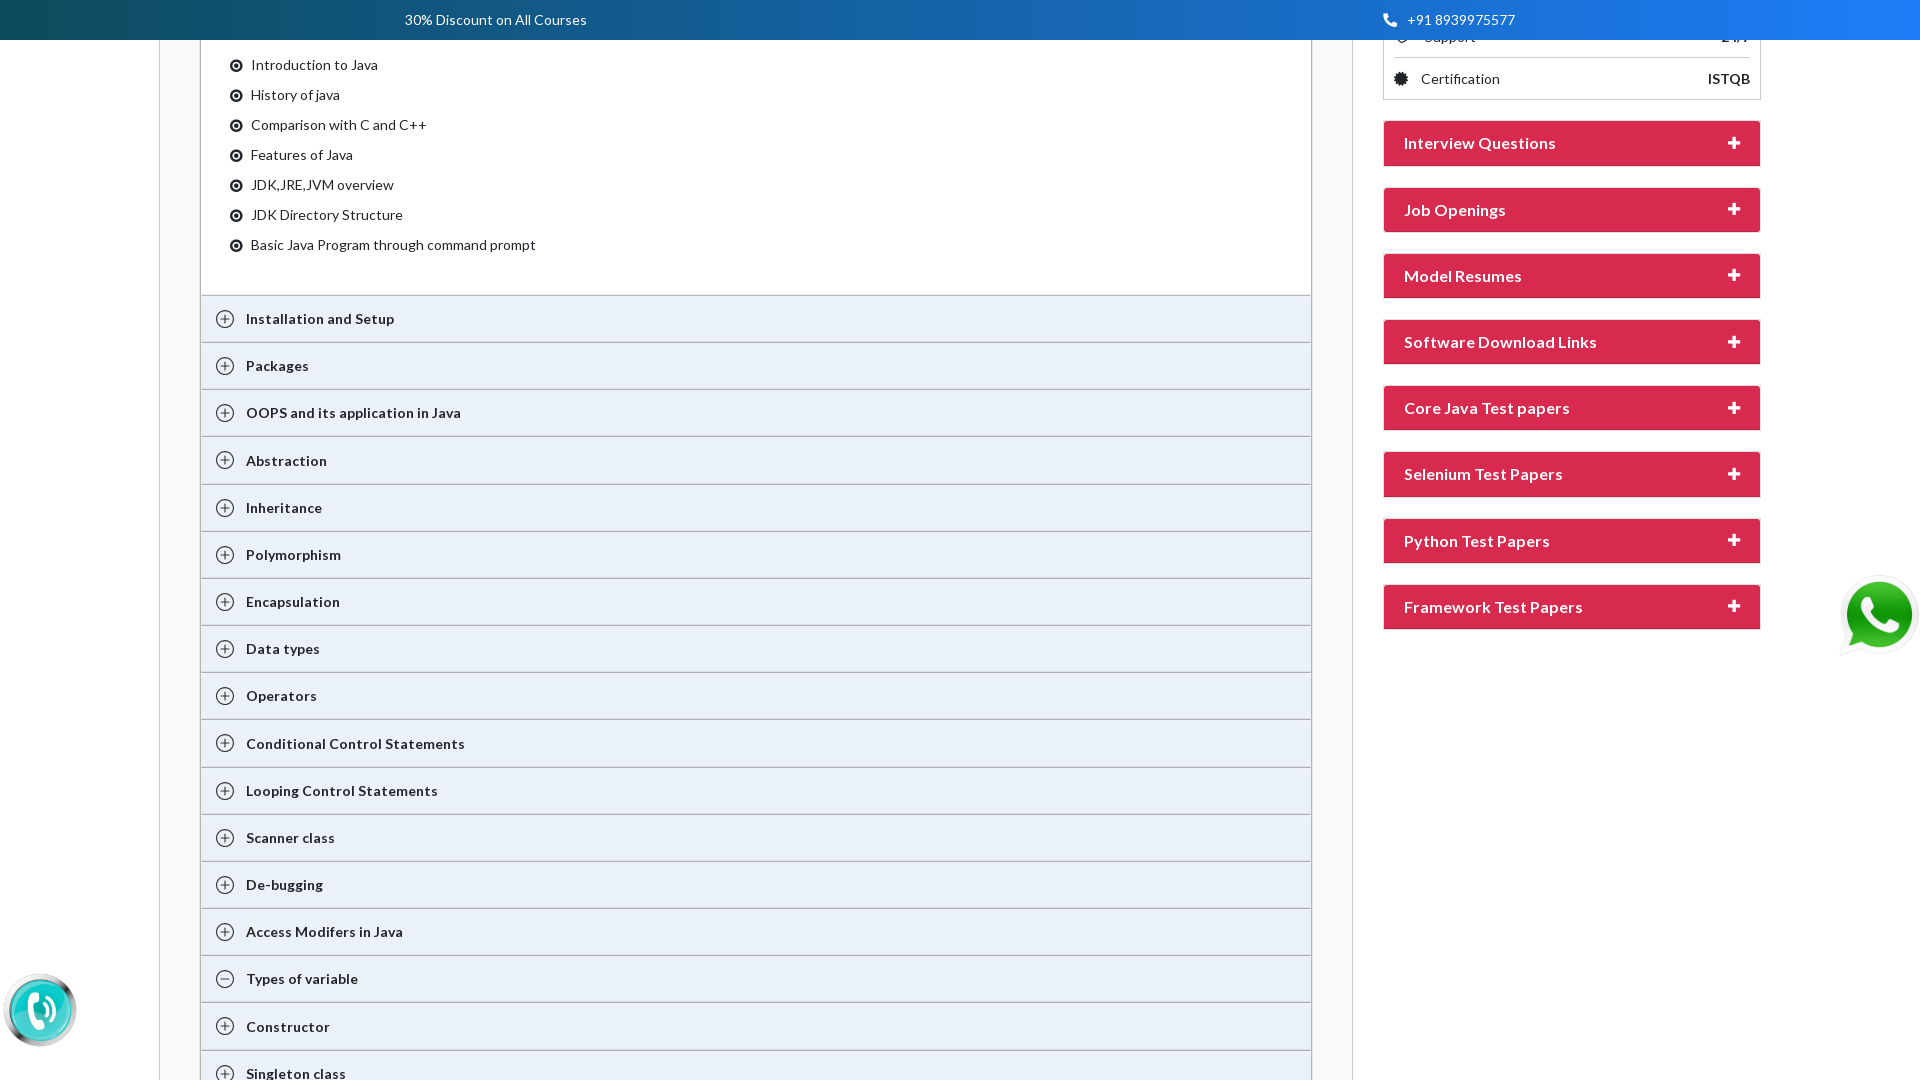

Pressed ArrowDown in context menu (iteration 1/8)
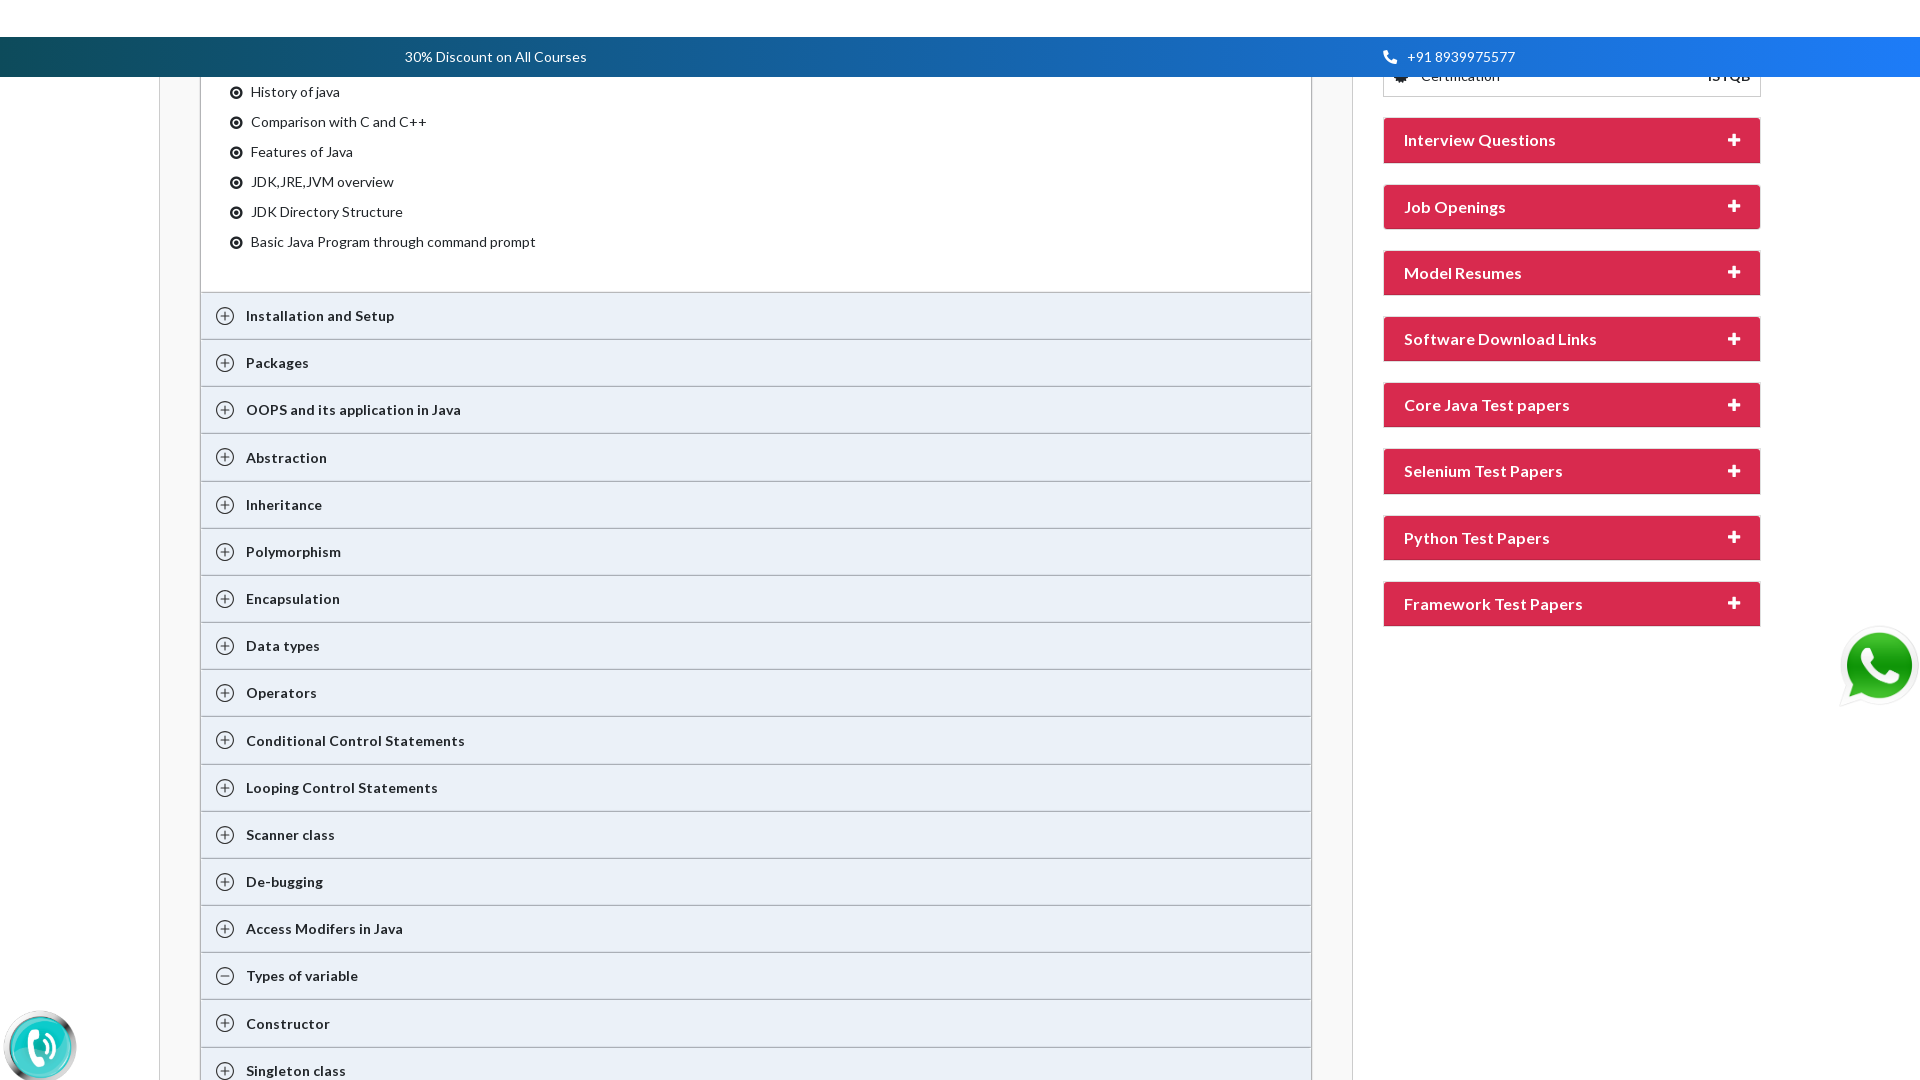

Pressed ArrowDown in context menu (iteration 2/8)
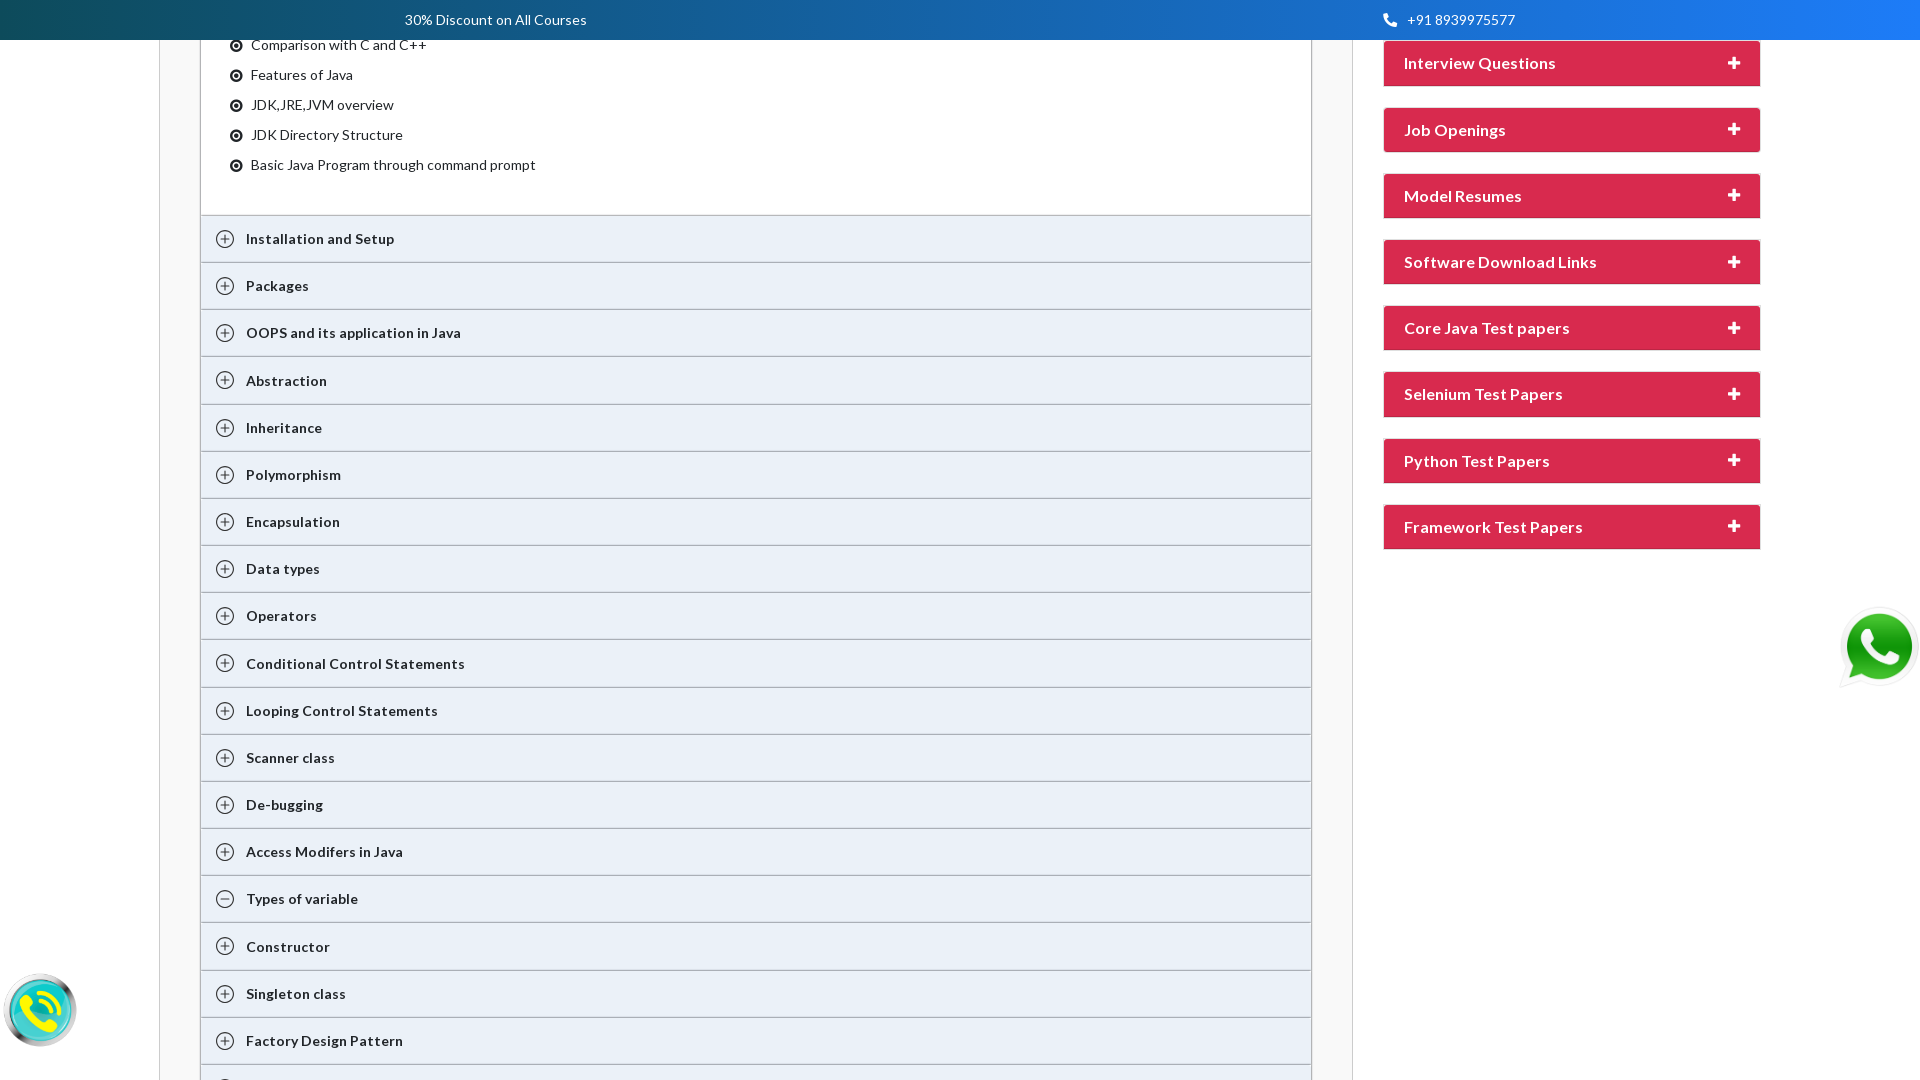

Pressed ArrowDown in context menu (iteration 3/8)
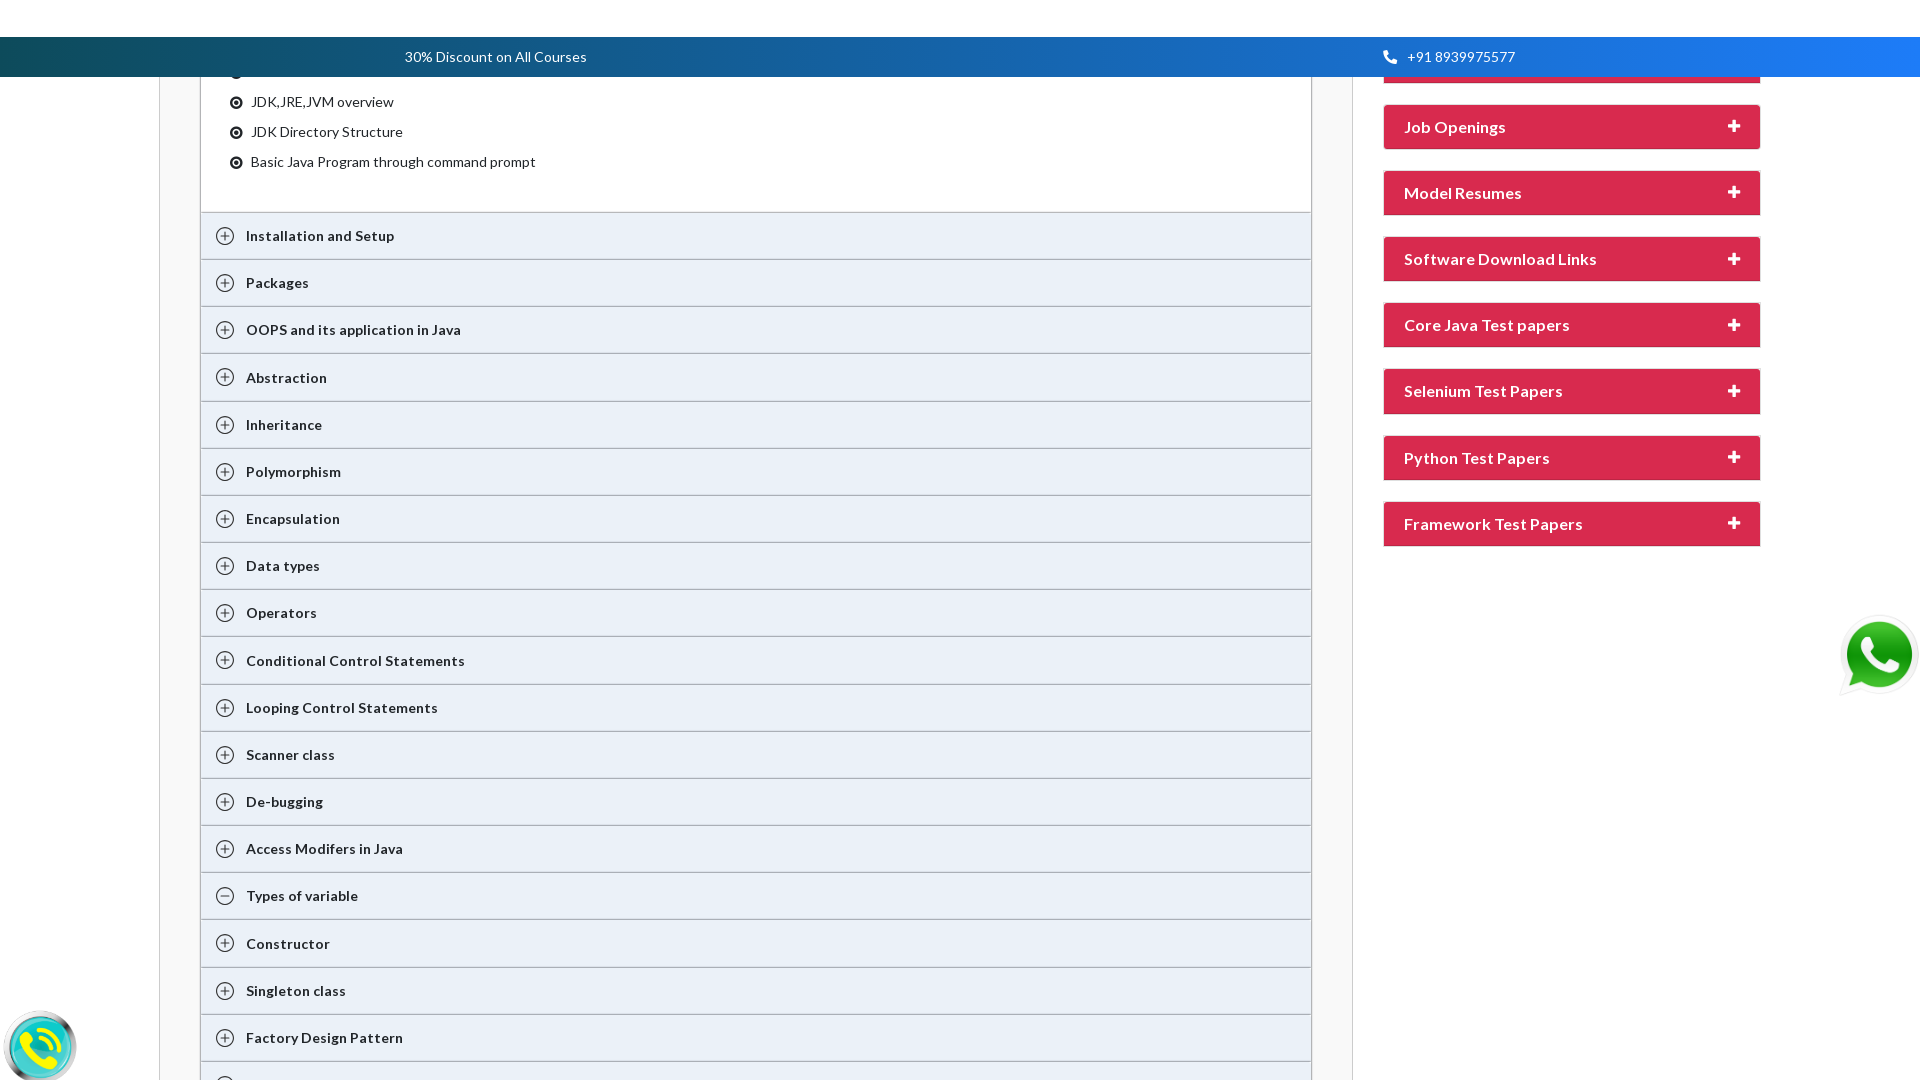

Pressed ArrowDown in context menu (iteration 4/8)
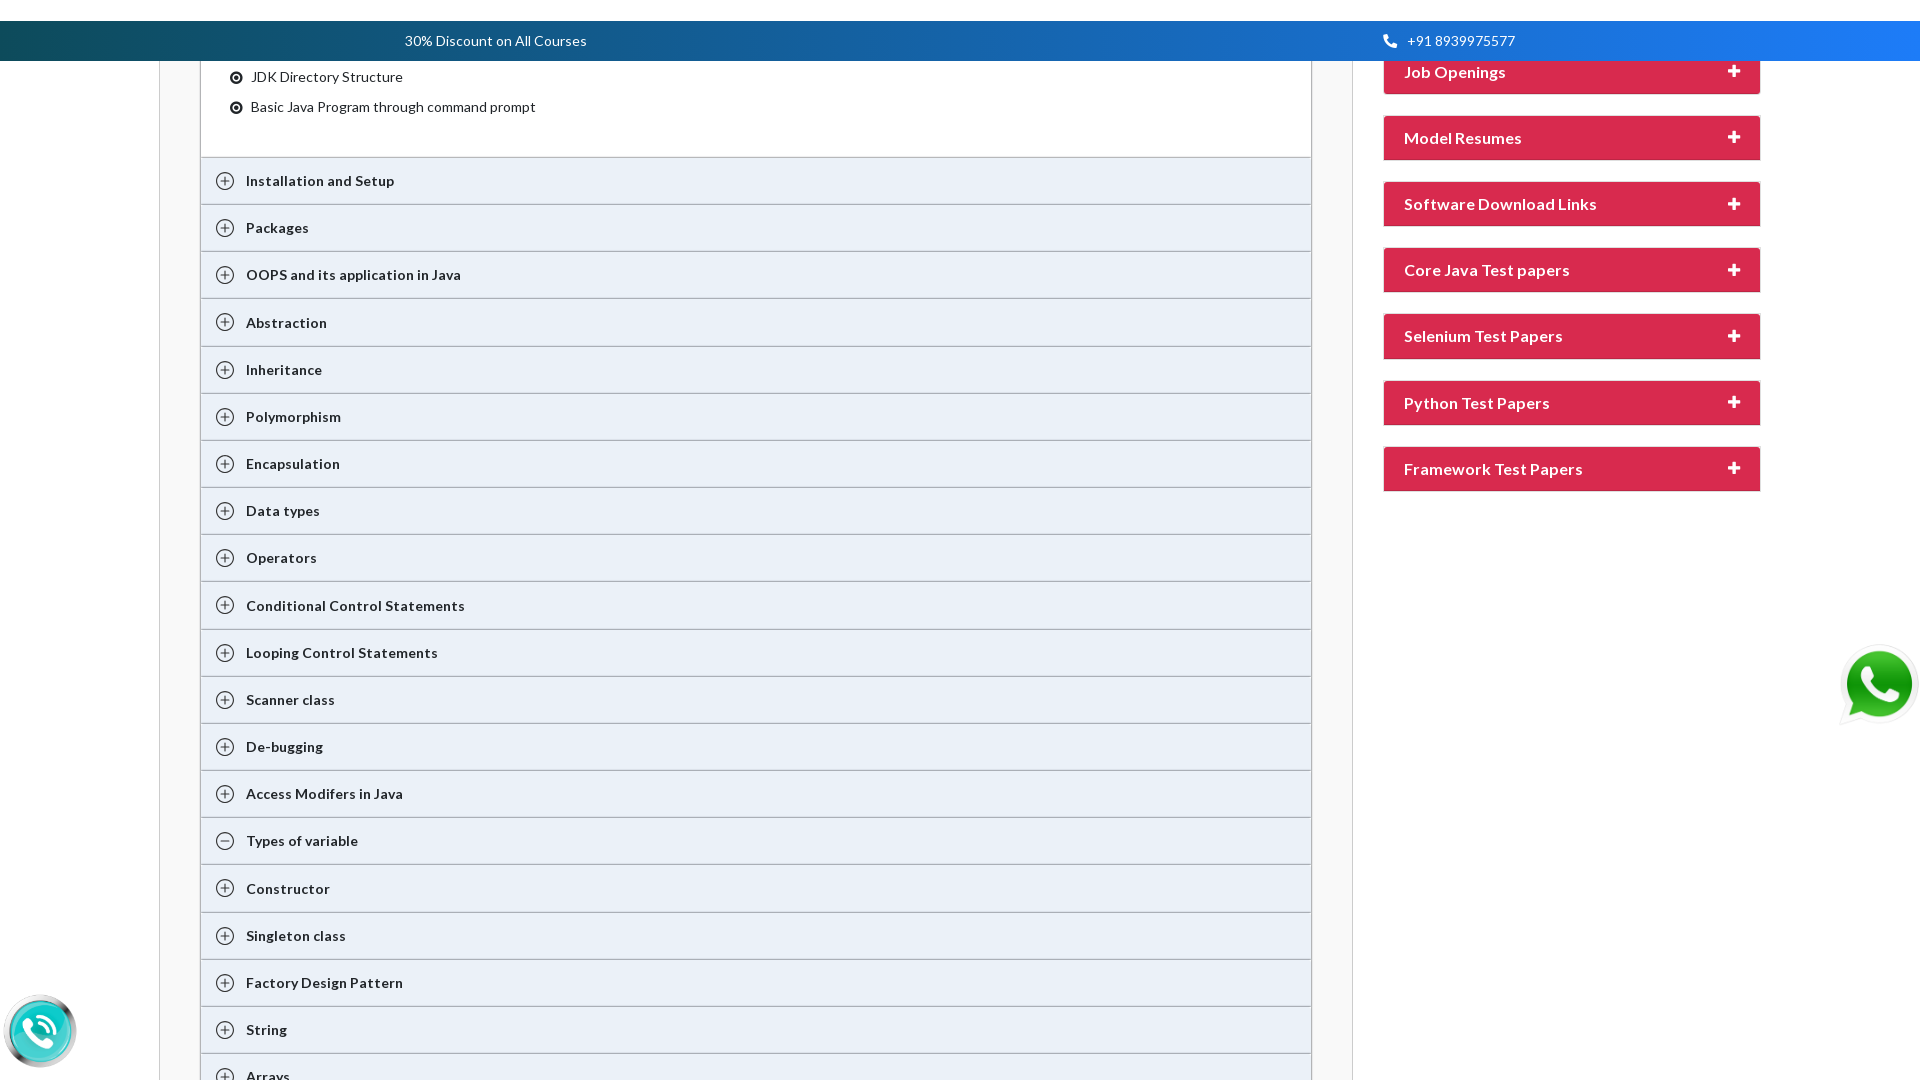

Pressed ArrowDown in context menu (iteration 5/8)
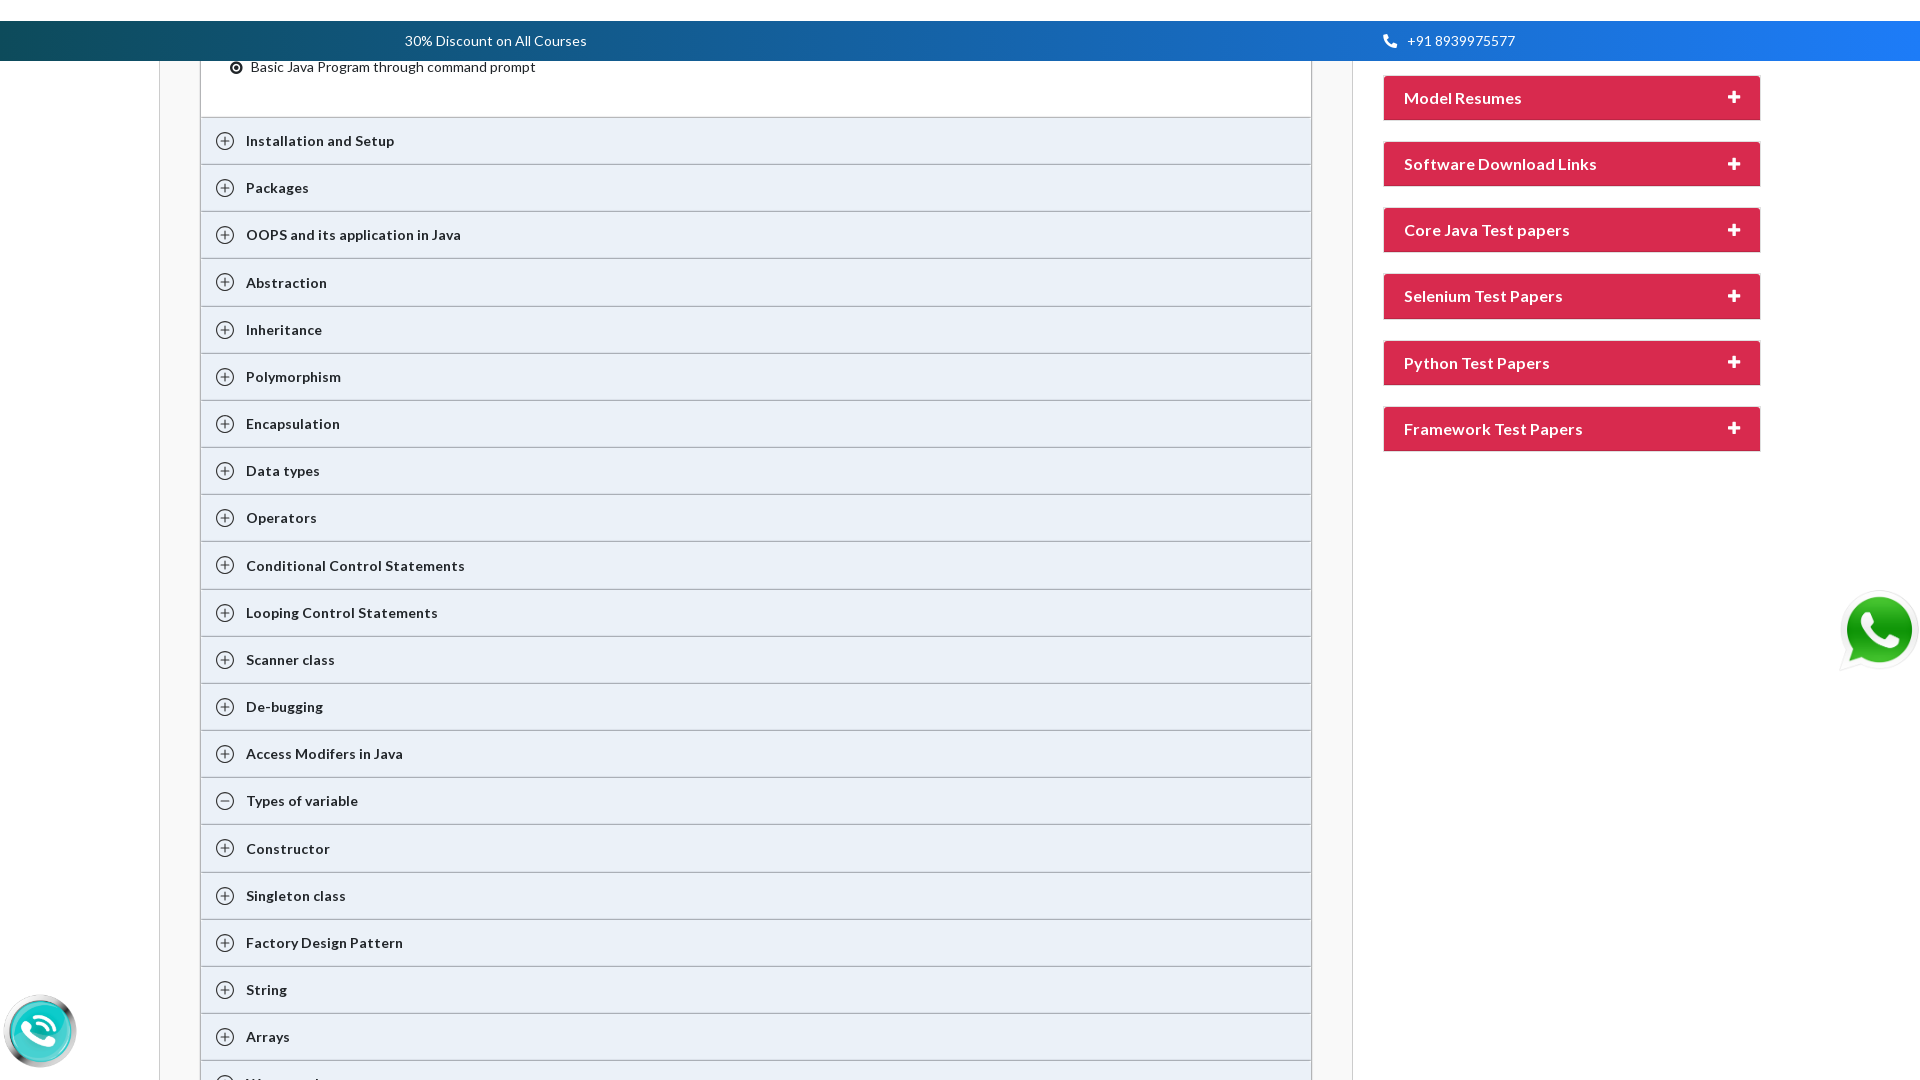

Pressed ArrowDown in context menu (iteration 6/8)
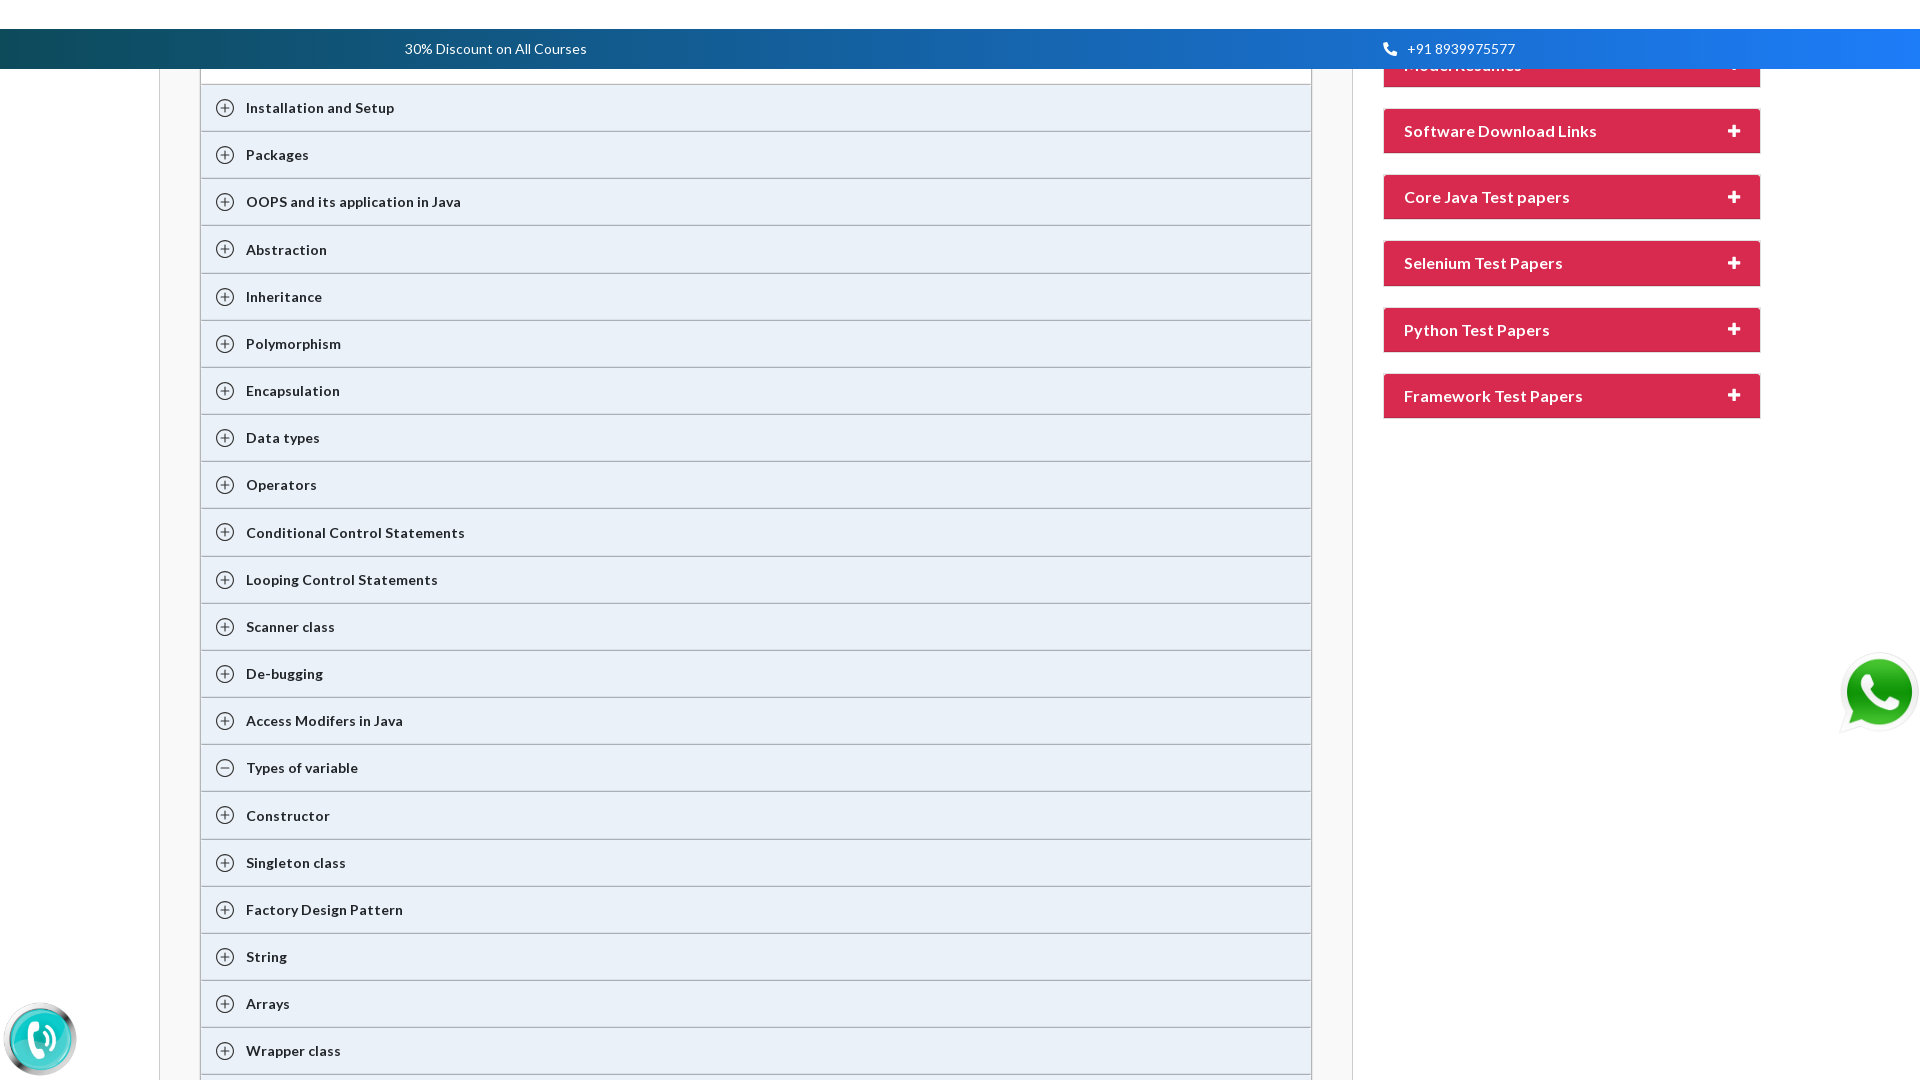

Pressed ArrowDown in context menu (iteration 7/8)
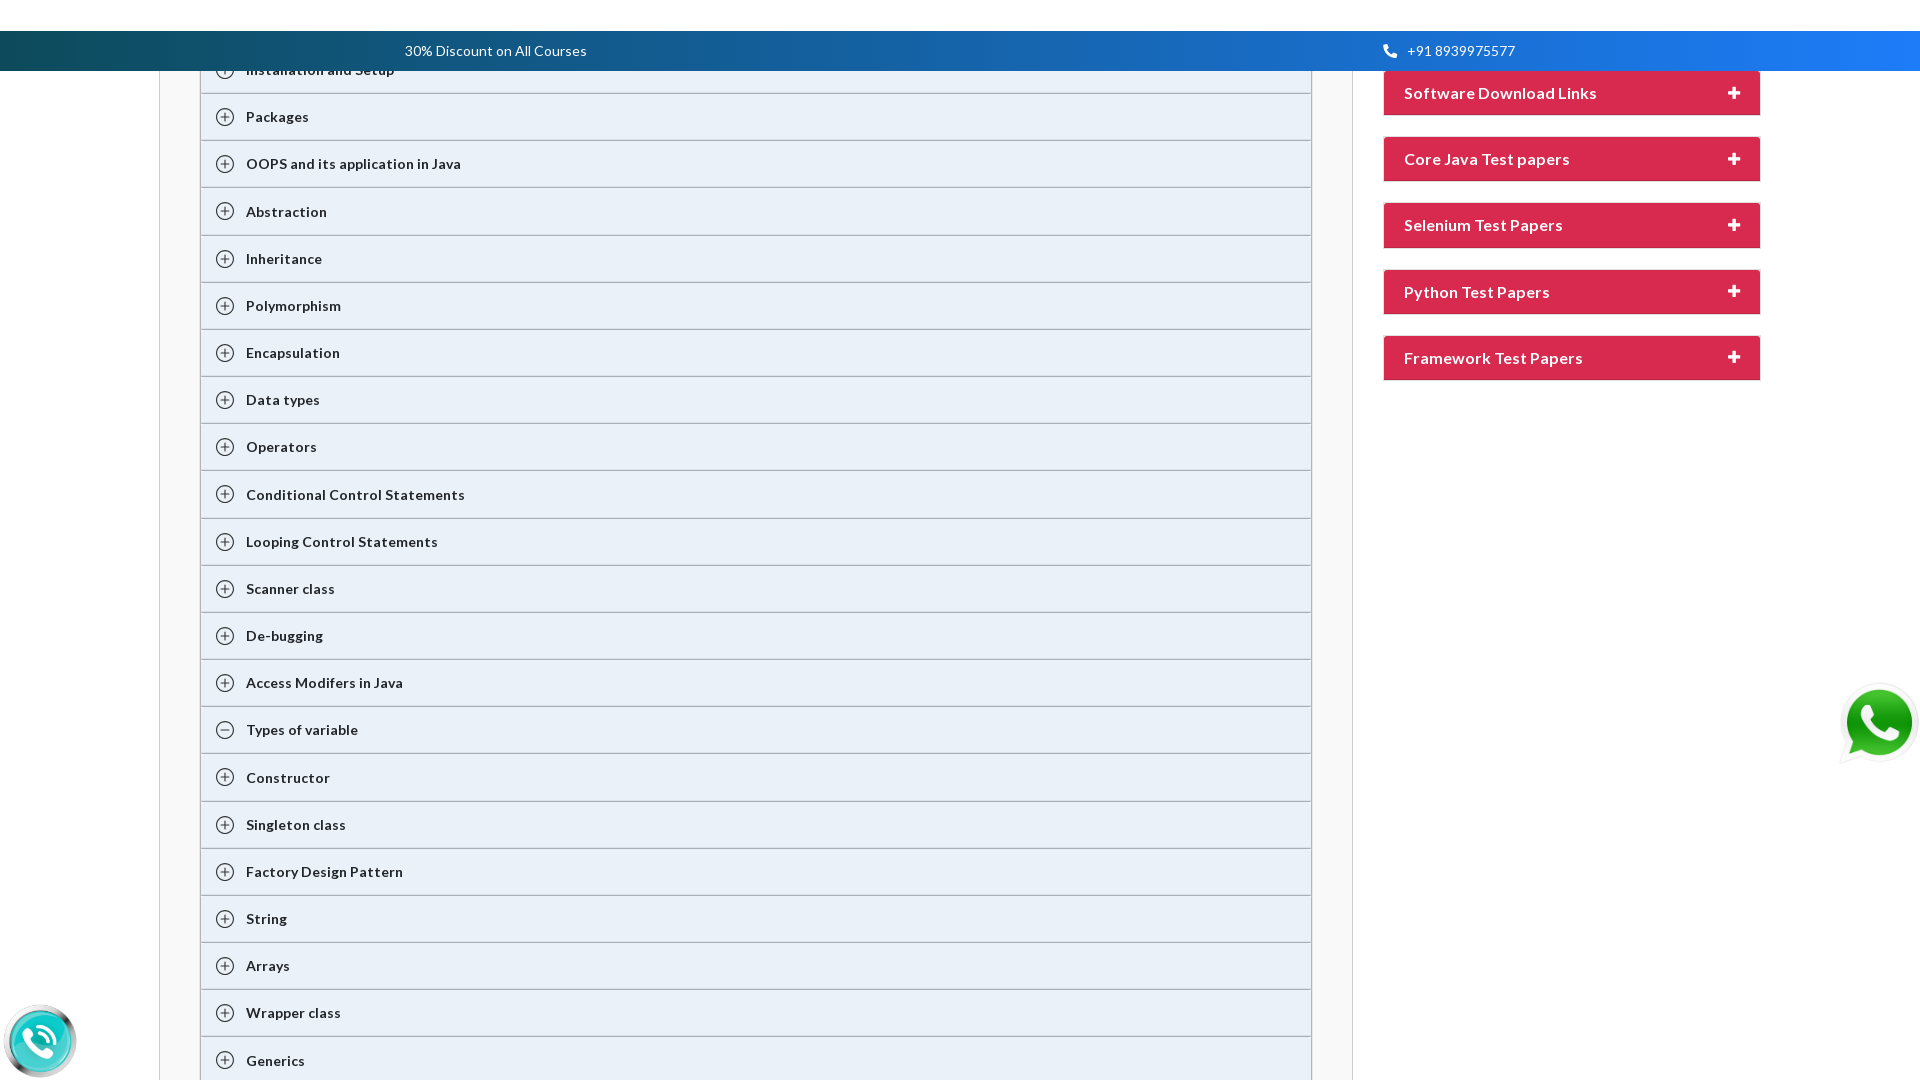

Pressed ArrowDown in context menu (iteration 8/8)
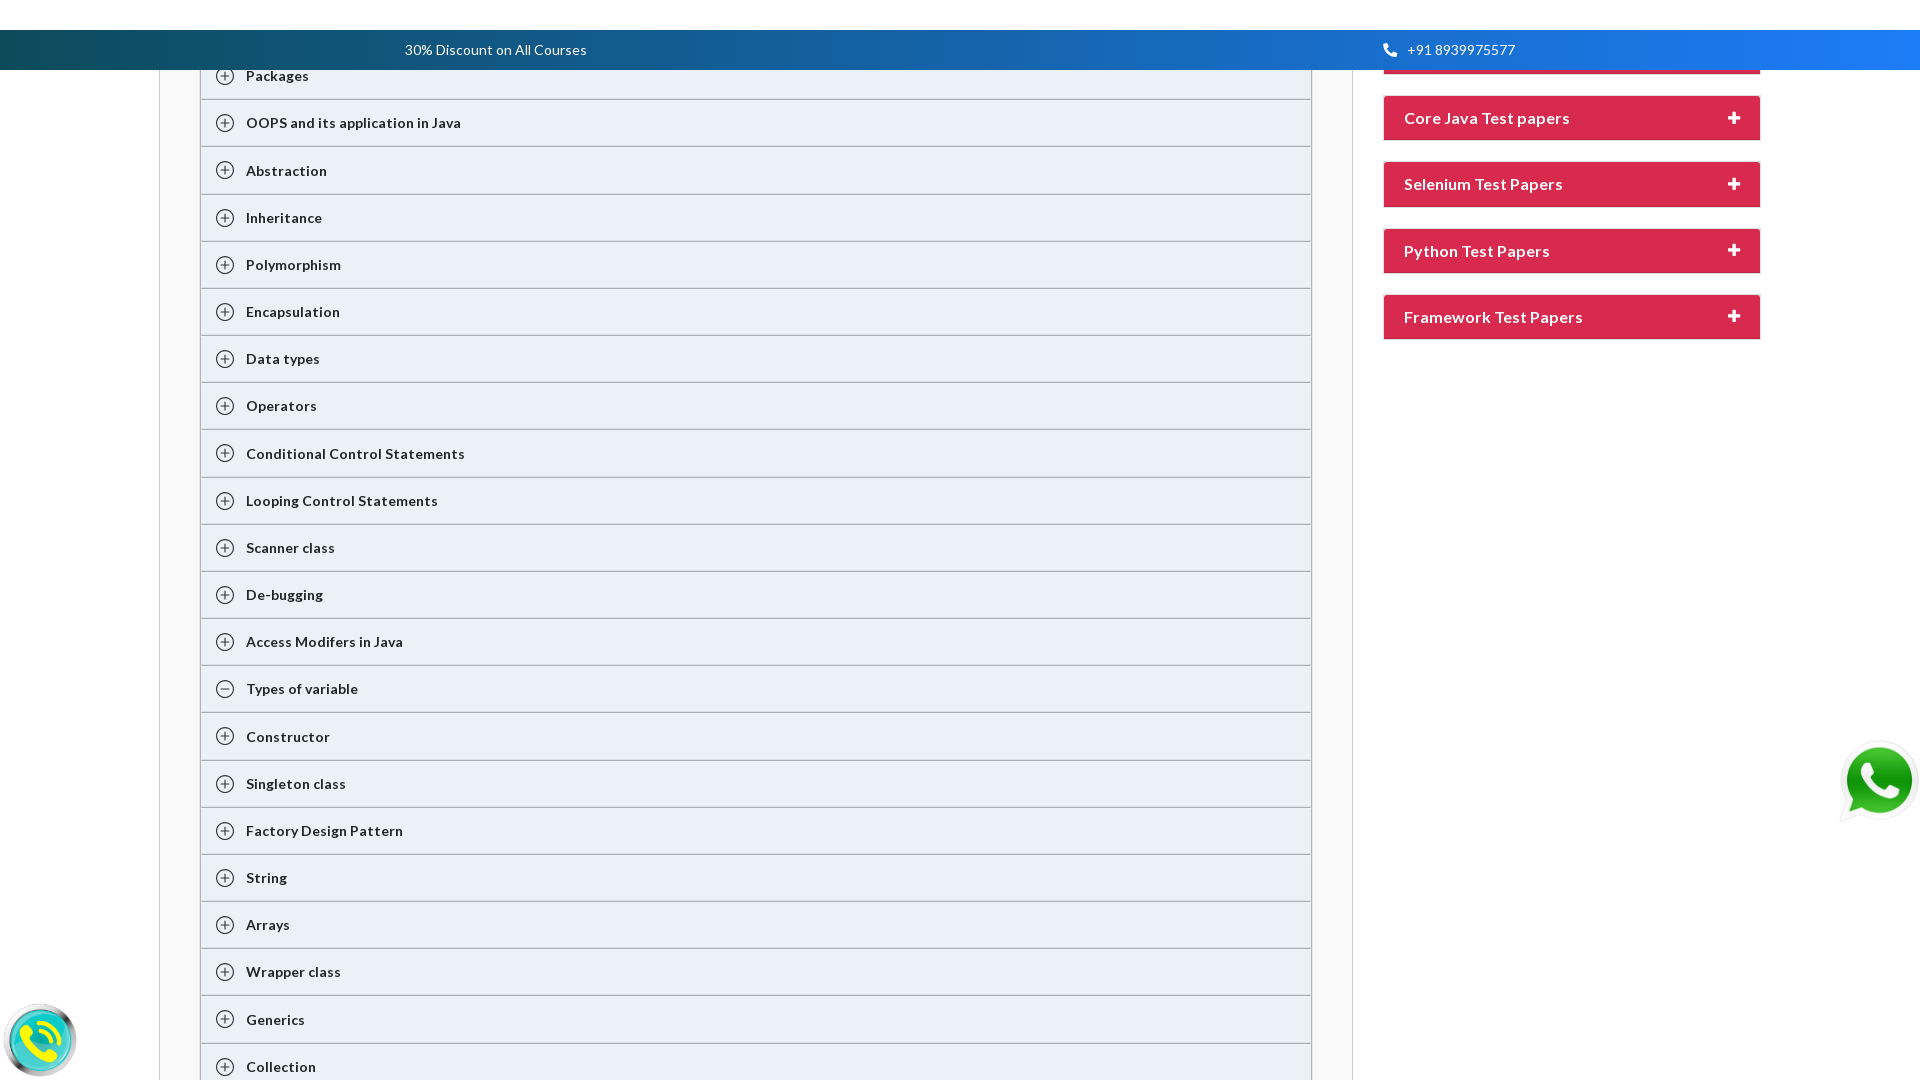

Pressed Enter to select context menu option
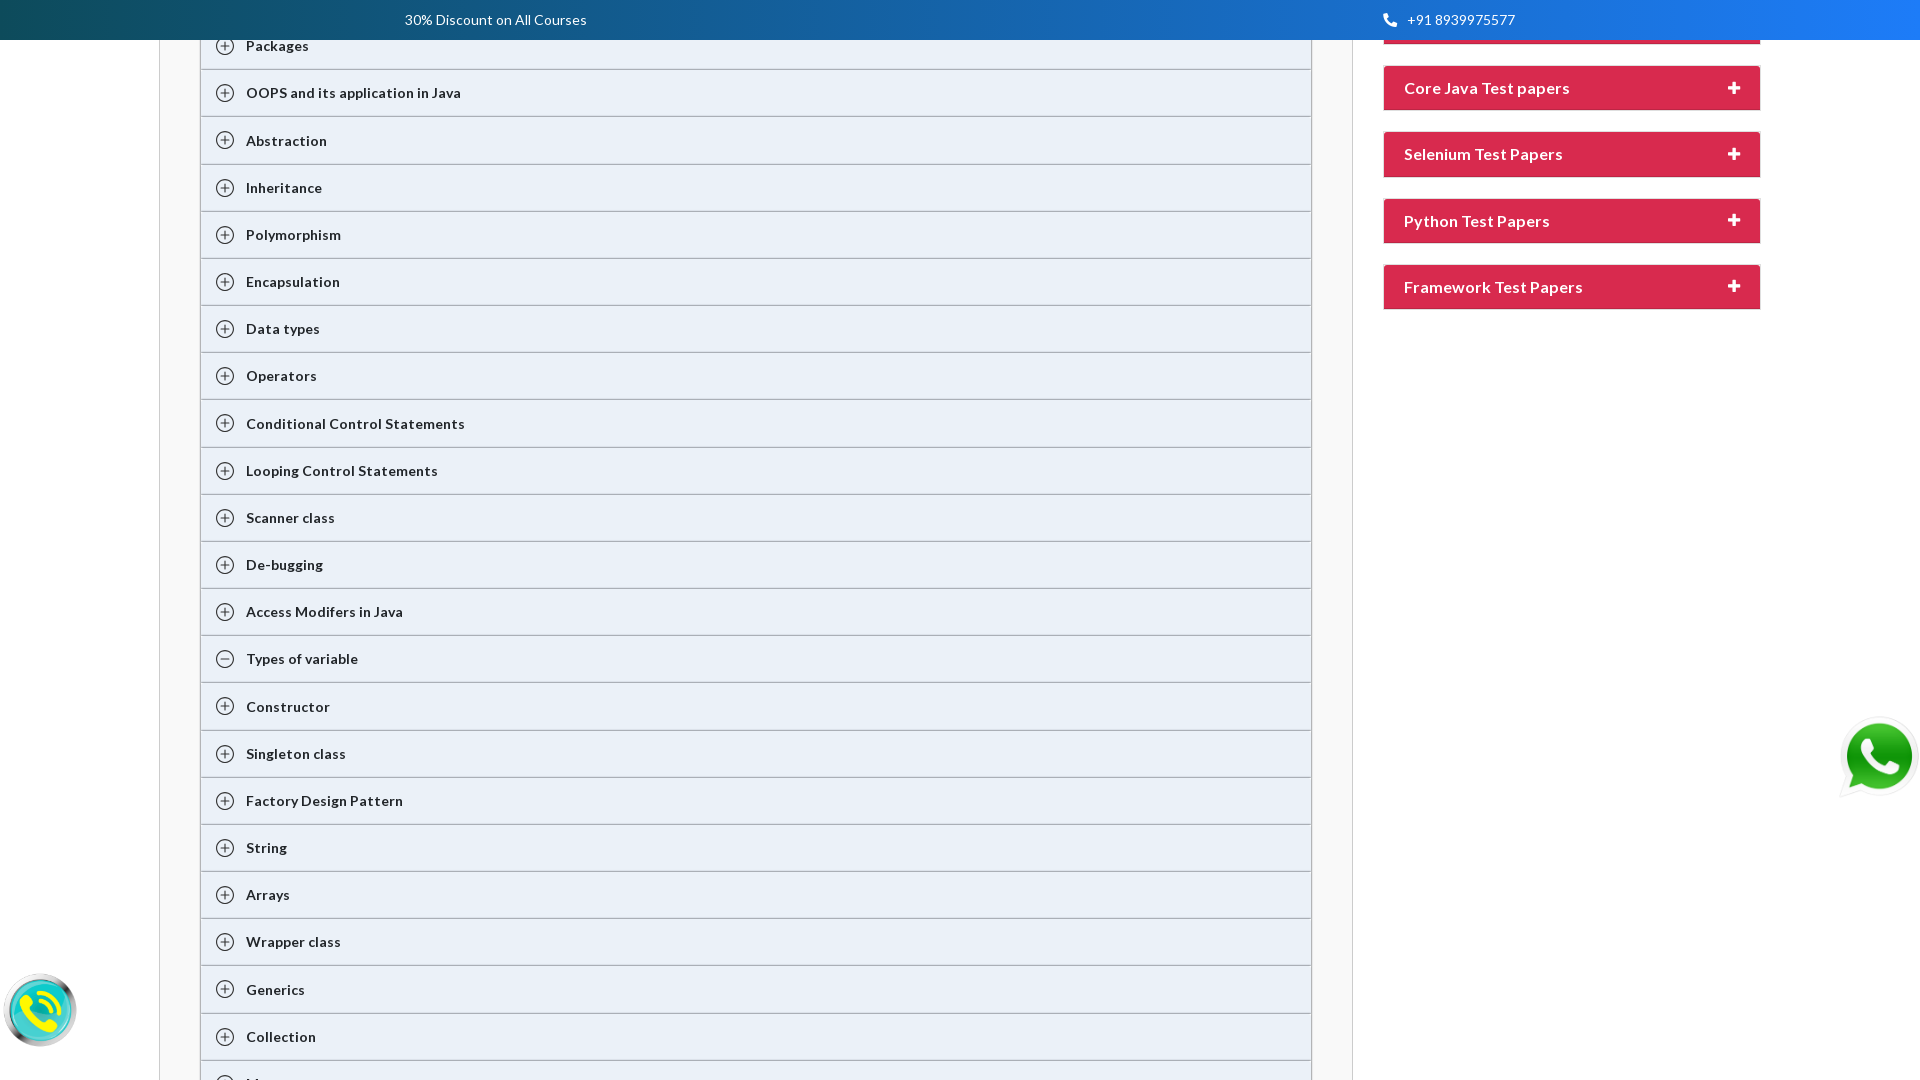

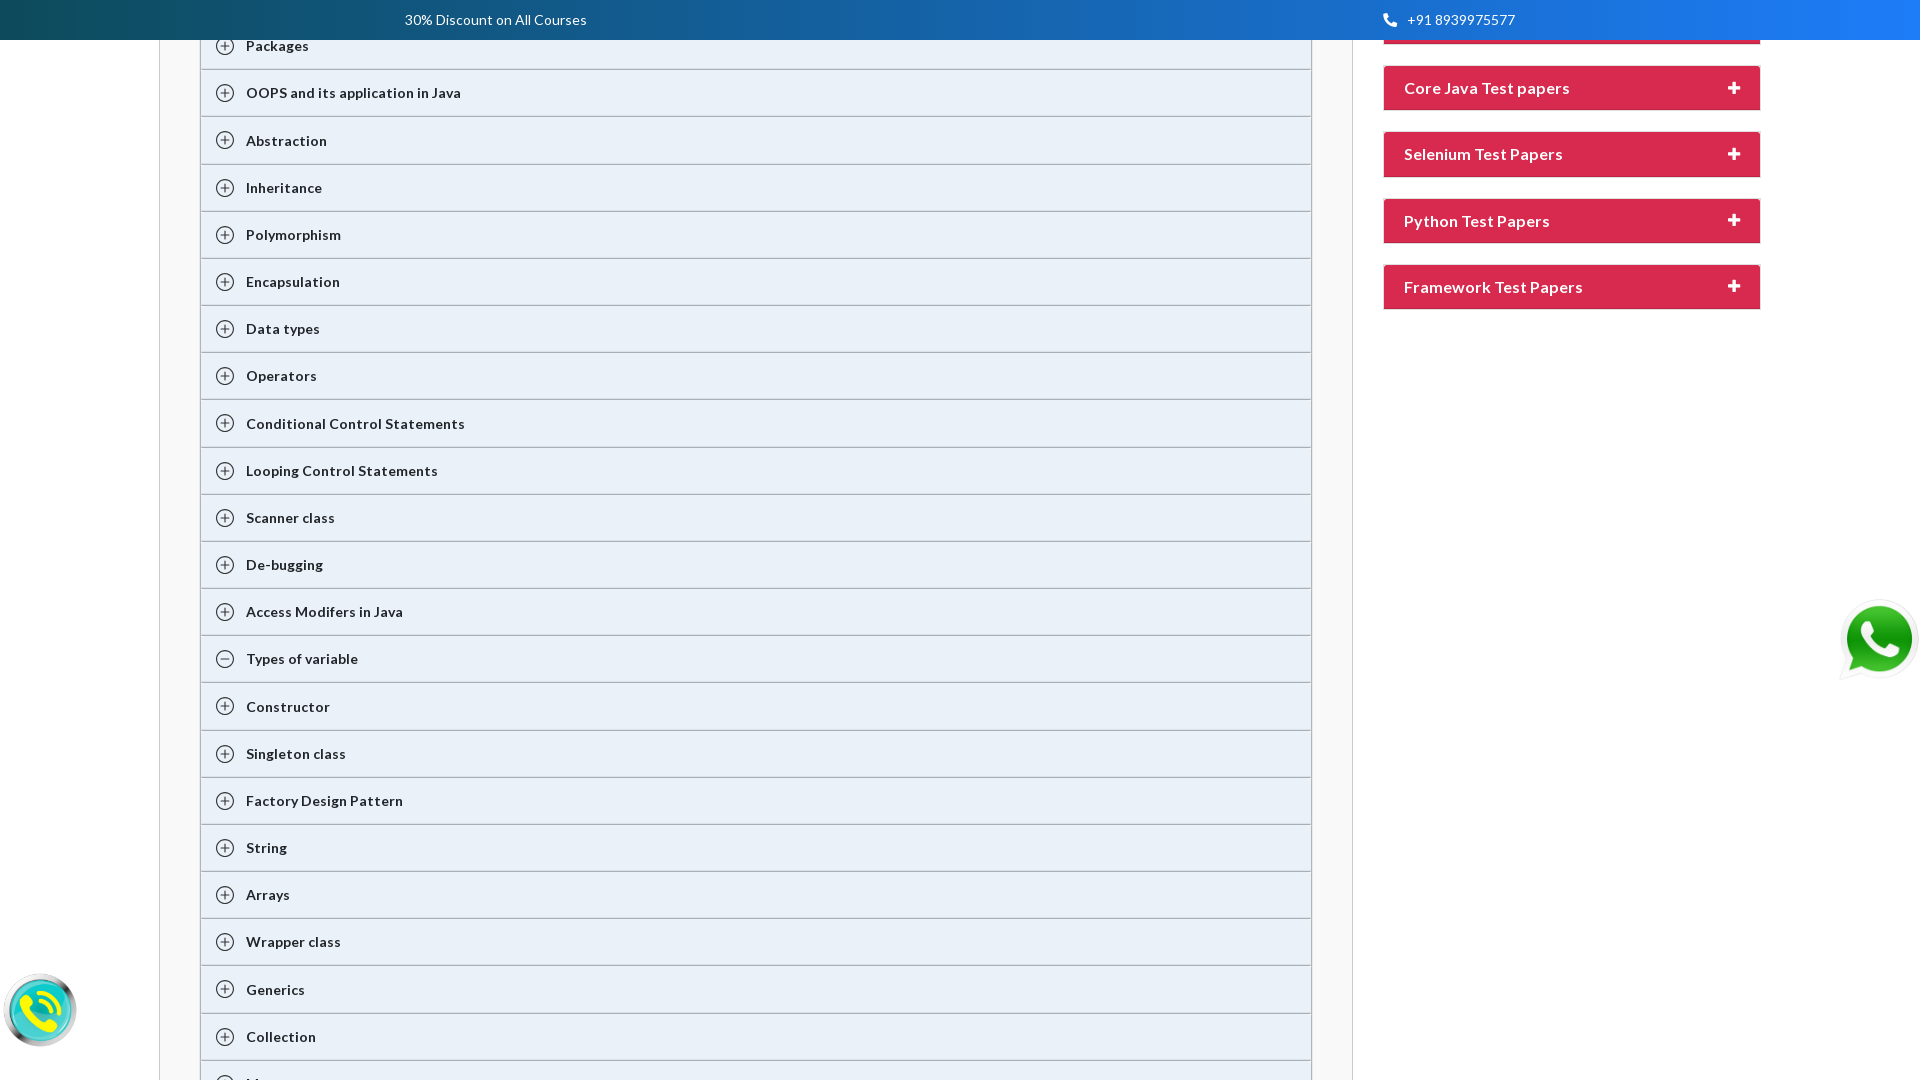